Tests a practice form on DemoQA by filling in personal information fields (name, email, phone, address, gender, date of birth, subjects, hobbies, state, city) with random data and submitting the form, then verifying the submission modal appears.

Starting URL: https://demoqa.com/automation-practice-form

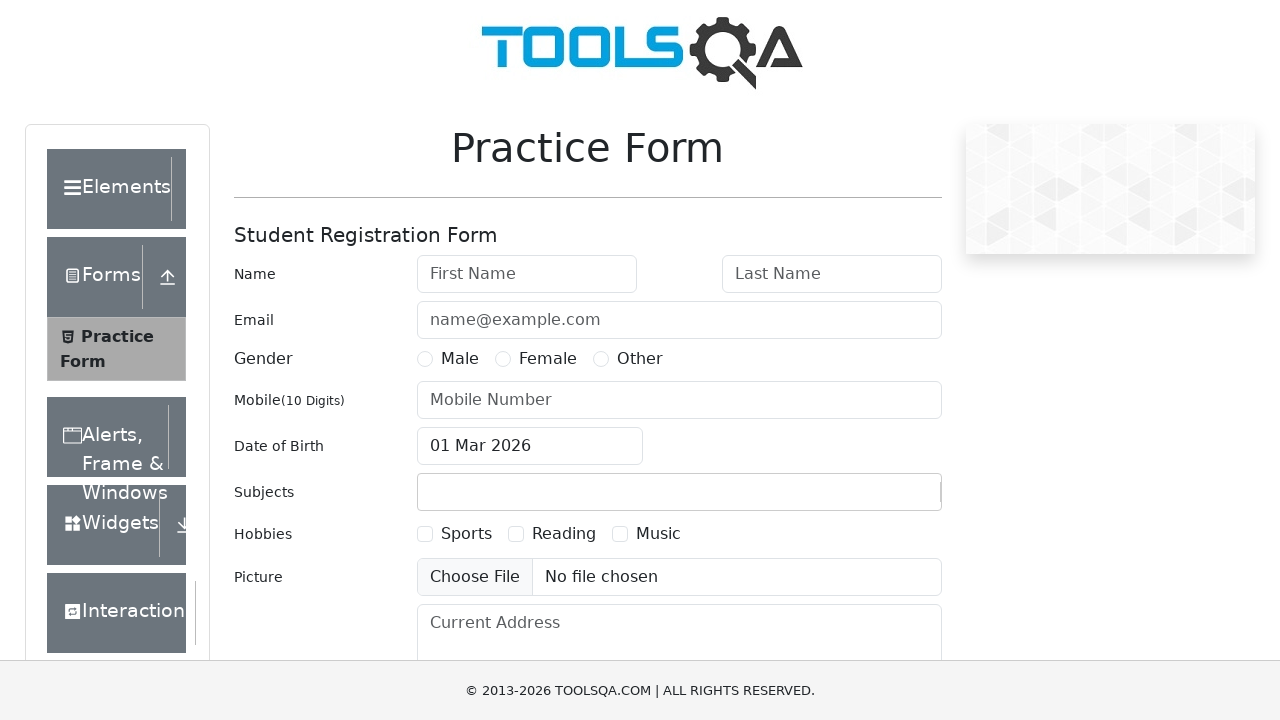

Filled first name field with 'Jennifer' on #firstName
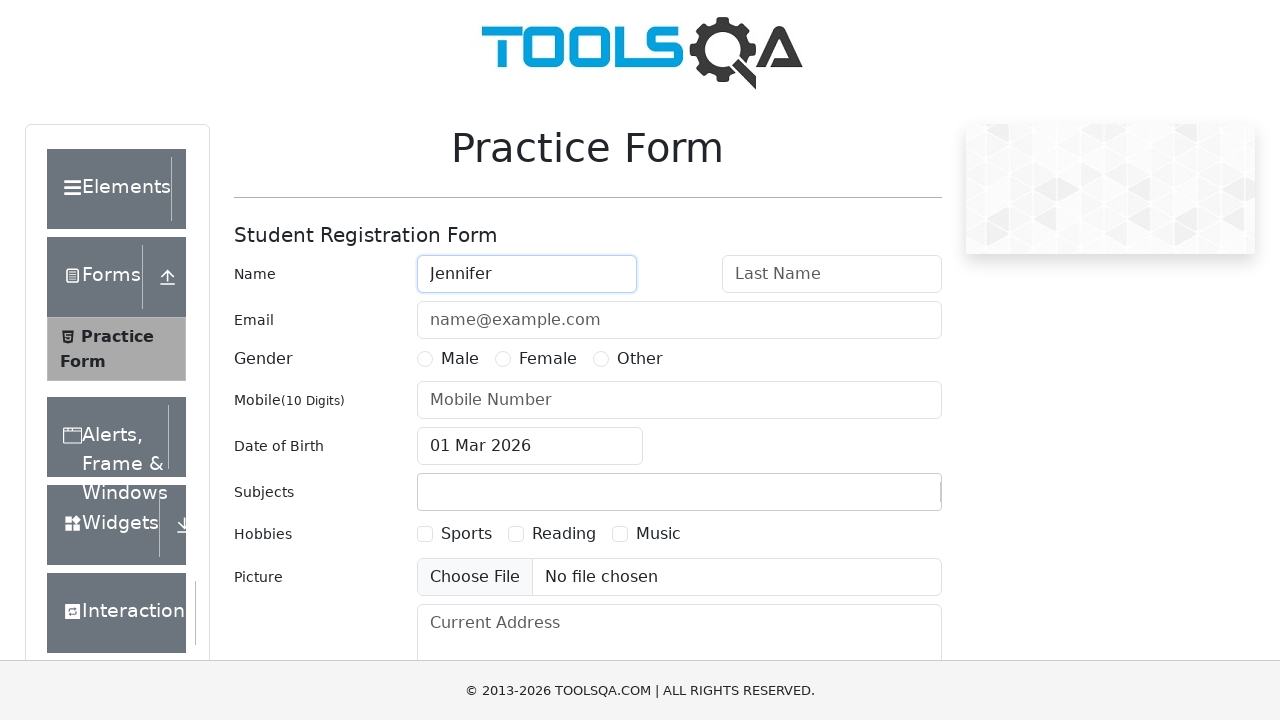

Filled last name field with 'Martinez' on #lastName
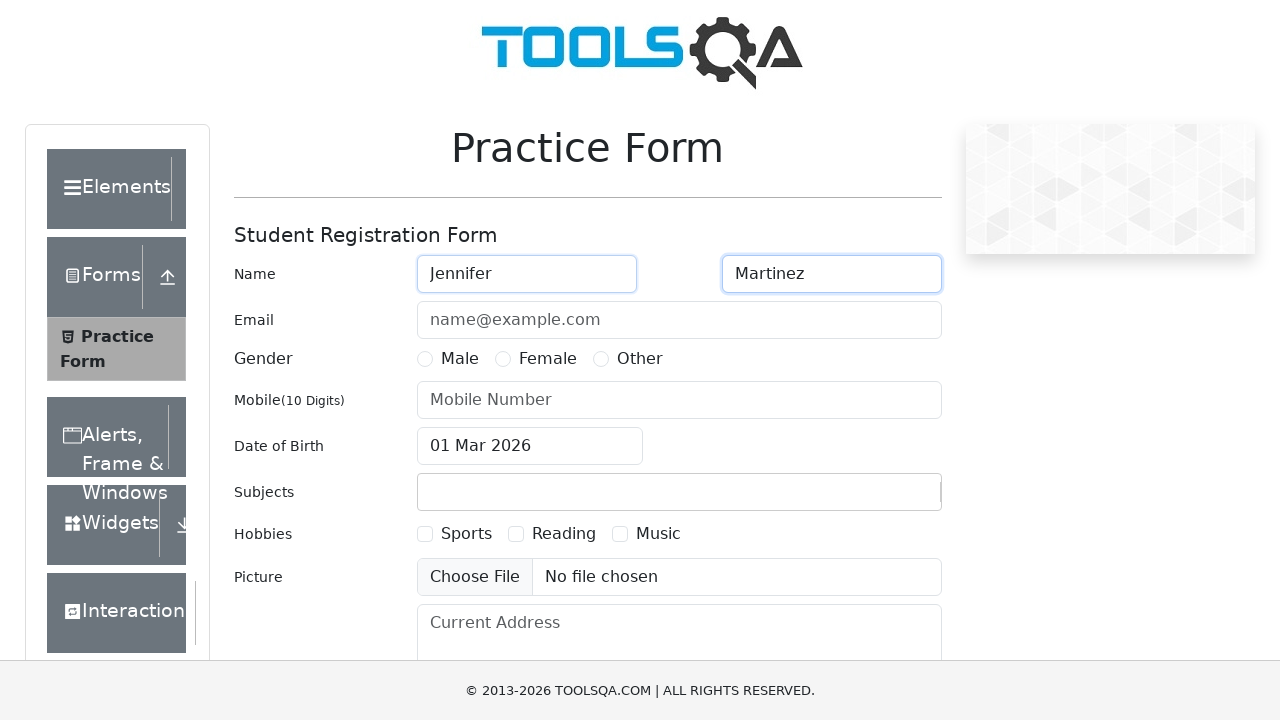

Filled email field with 'jennifer.martinez@example.com' on #userEmail
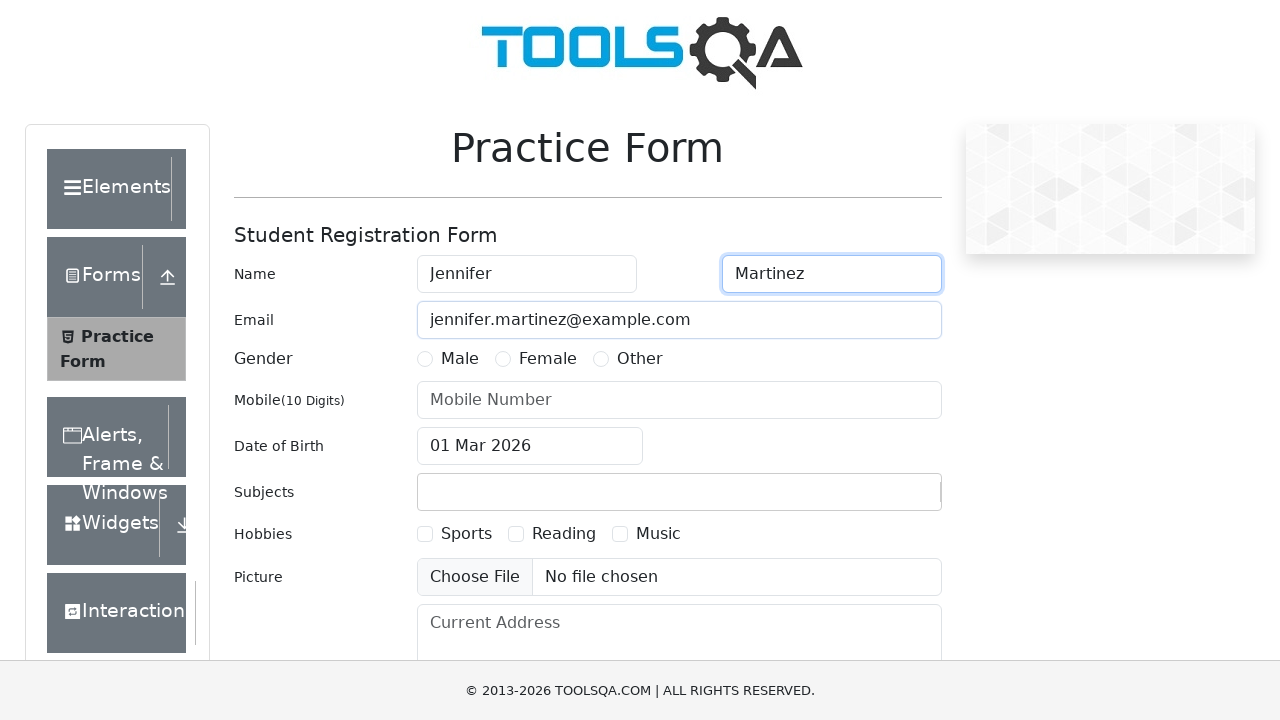

Filled phone number field with '5551234567' on #userNumber
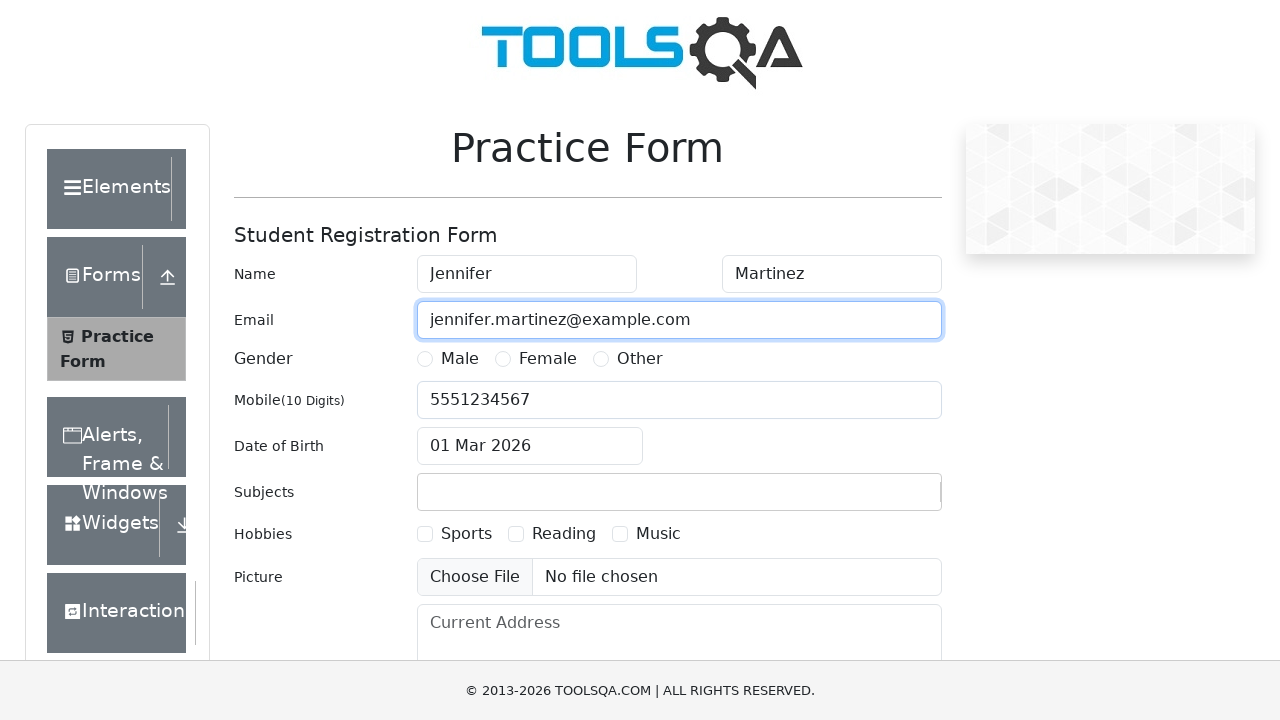

Selected Female gender option at (548, 359) on label[for='gender-radio-2']
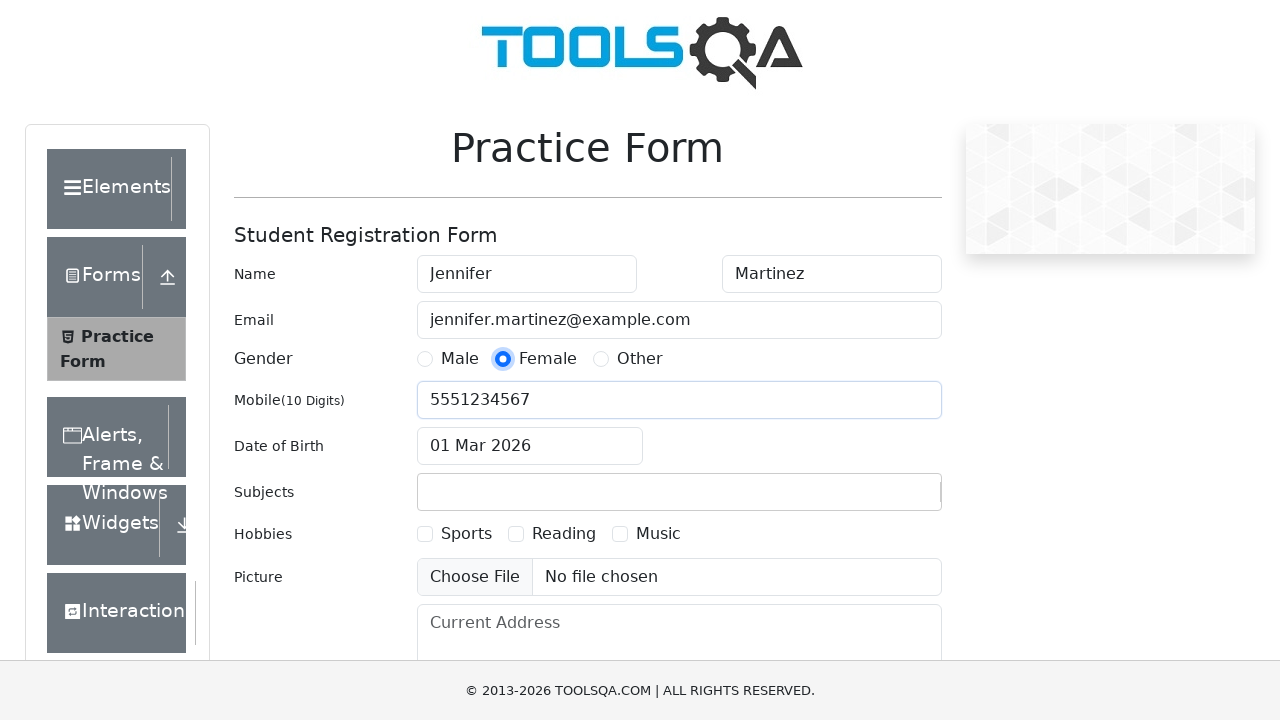

Clicked date of birth input field at (530, 446) on #dateOfBirthInput
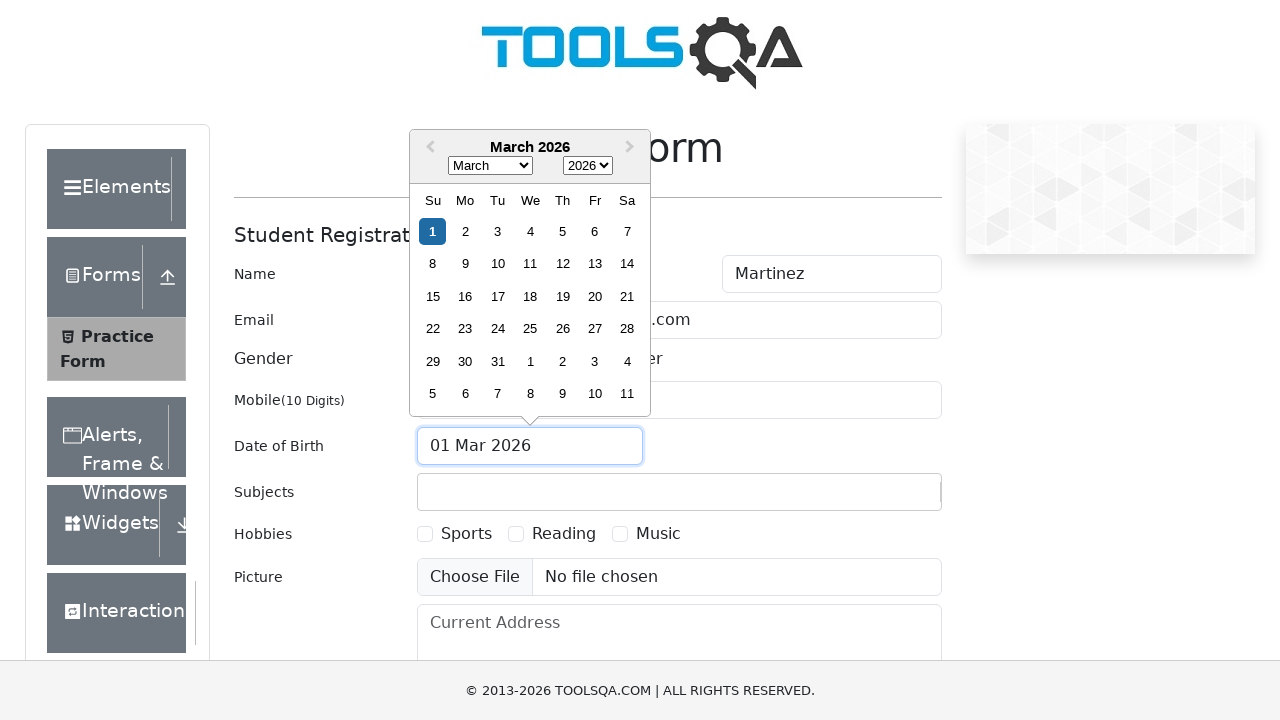

Filled date of birth with '10 Jan 2000' on #dateOfBirthInput
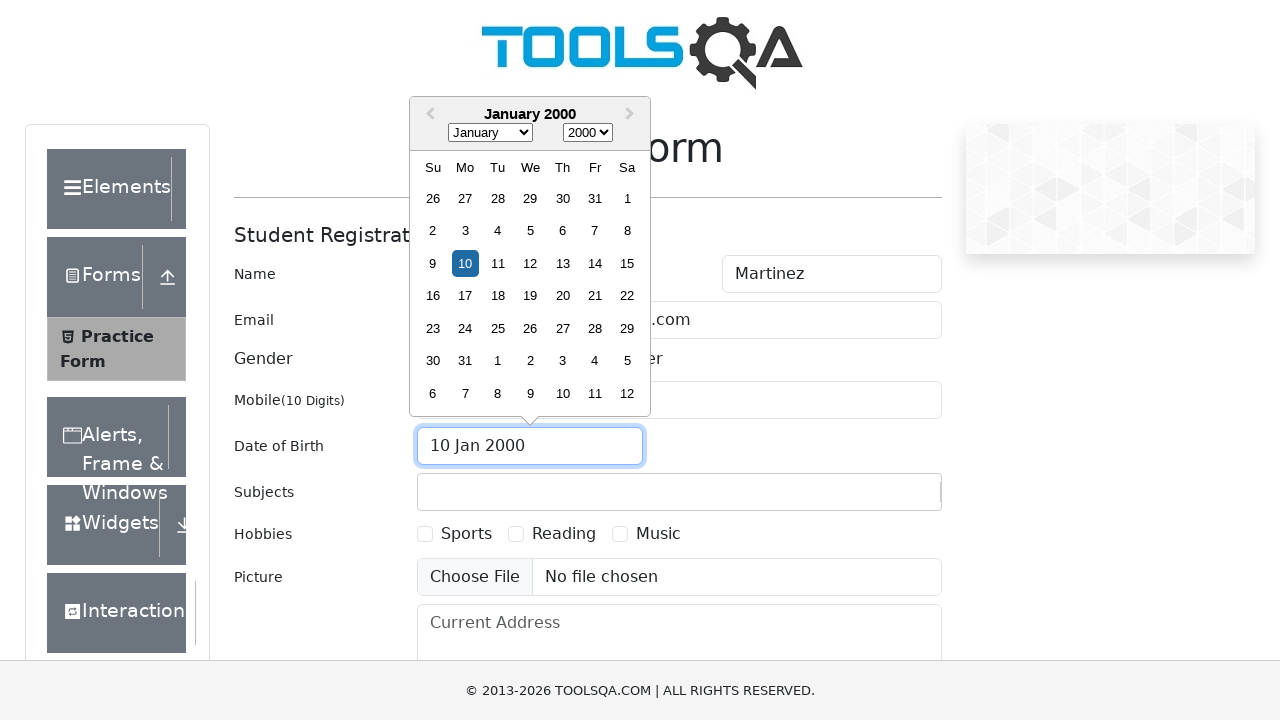

Pressed Enter to confirm date of birth on #dateOfBirthInput
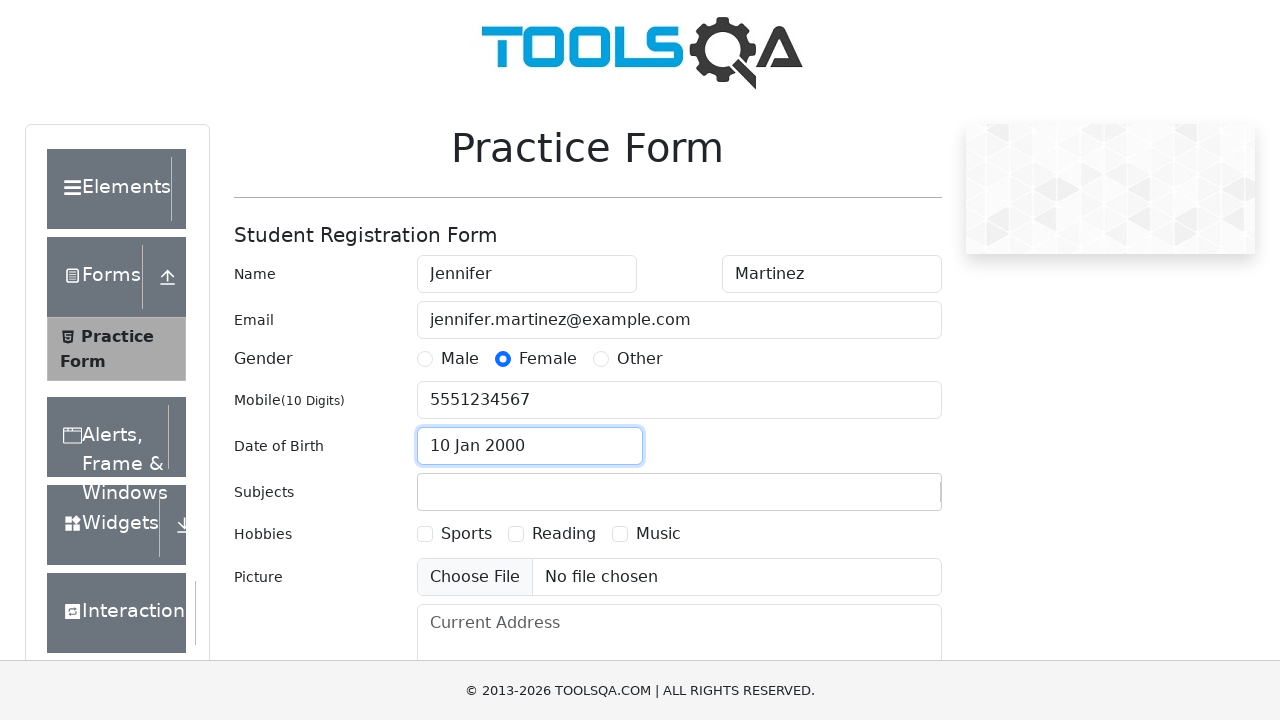

Clicked subjects input field at (430, 492) on #subjectsInput
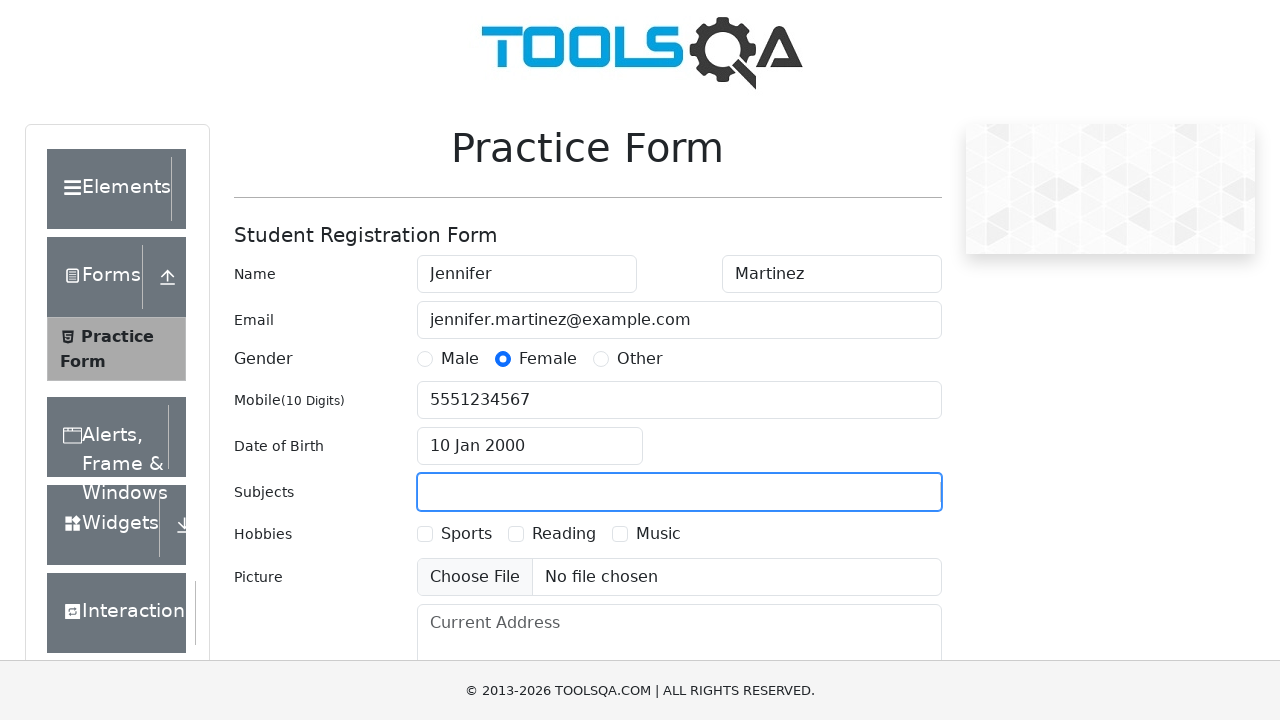

Typed 'Physics' in subjects field on #subjectsInput
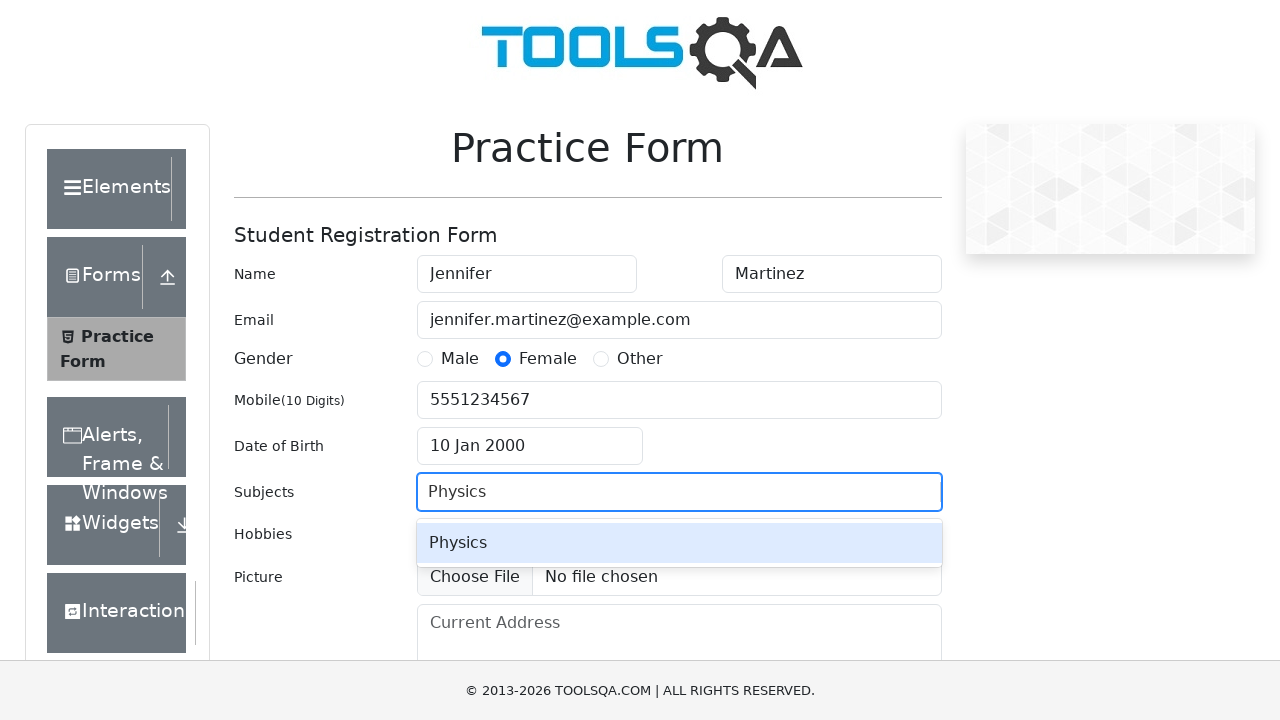

Pressed Enter to add Physics subject on #subjectsInput
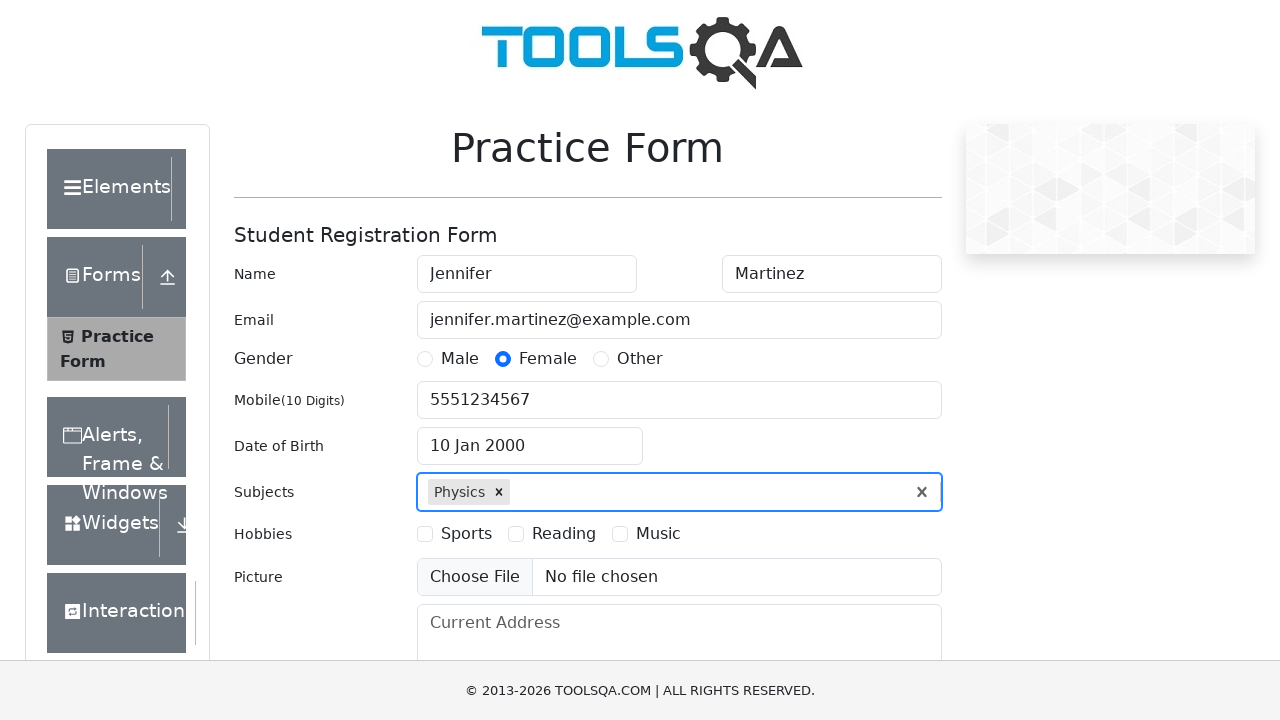

Typed 'Maths' in subjects field on #subjectsInput
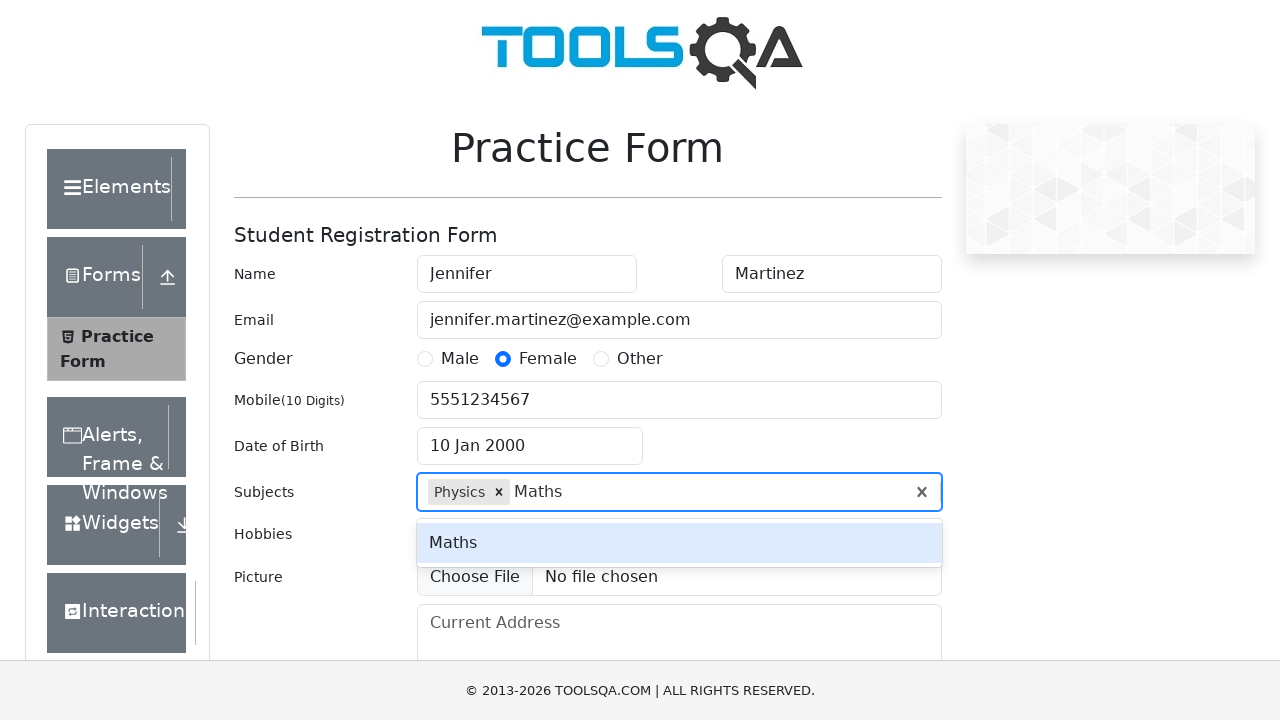

Pressed Enter to add Maths subject on #subjectsInput
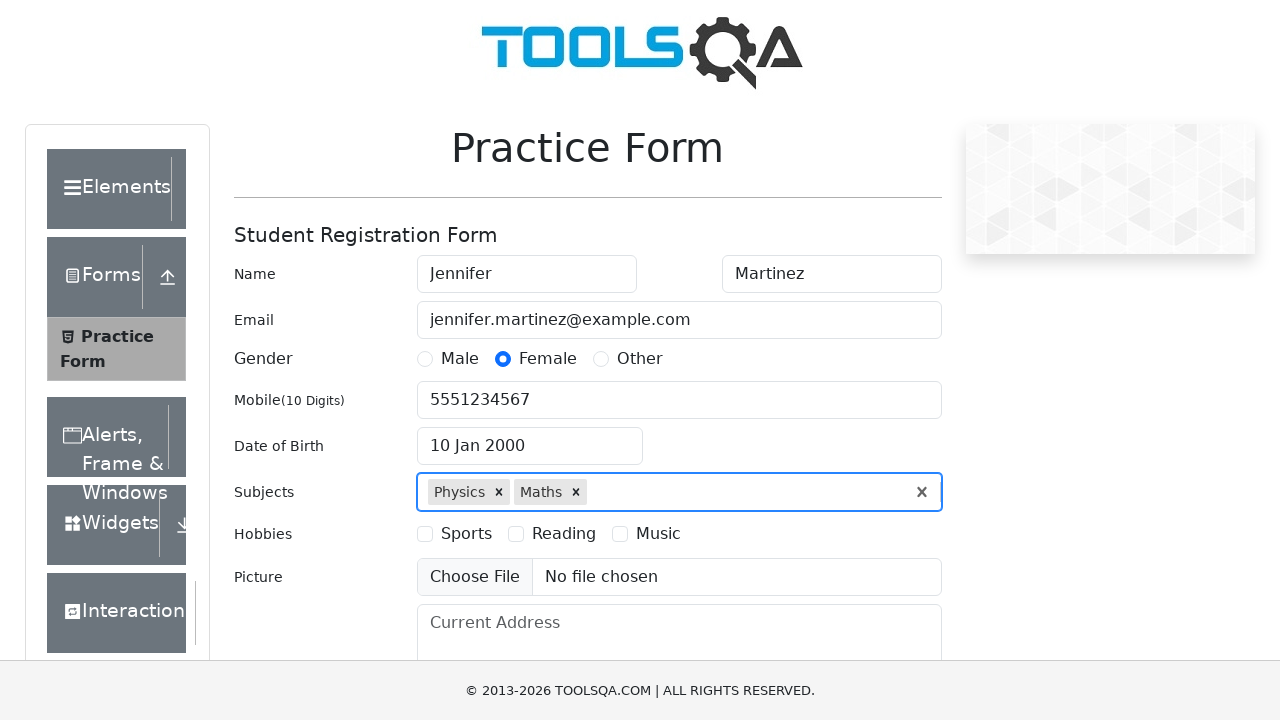

Selected Reading hobby checkbox at (564, 534) on label[for='hobbies-checkbox-2']
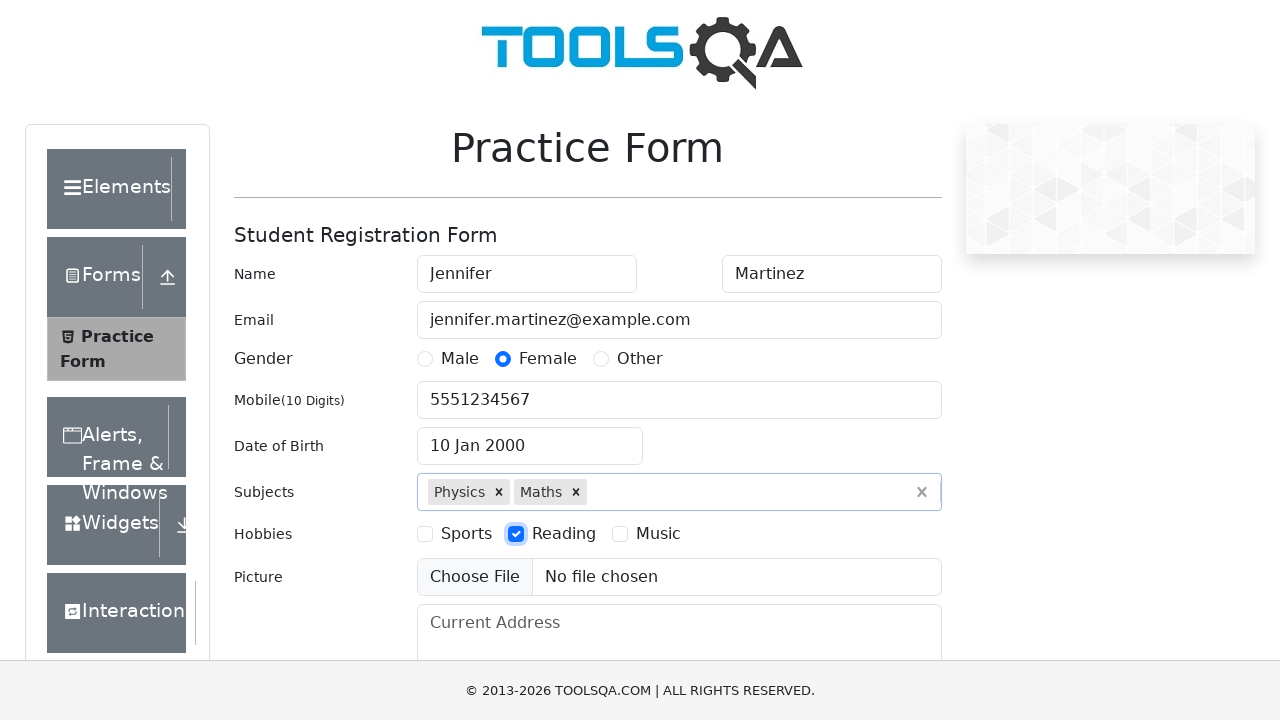

Selected Music hobby checkbox at (658, 534) on label[for='hobbies-checkbox-3']
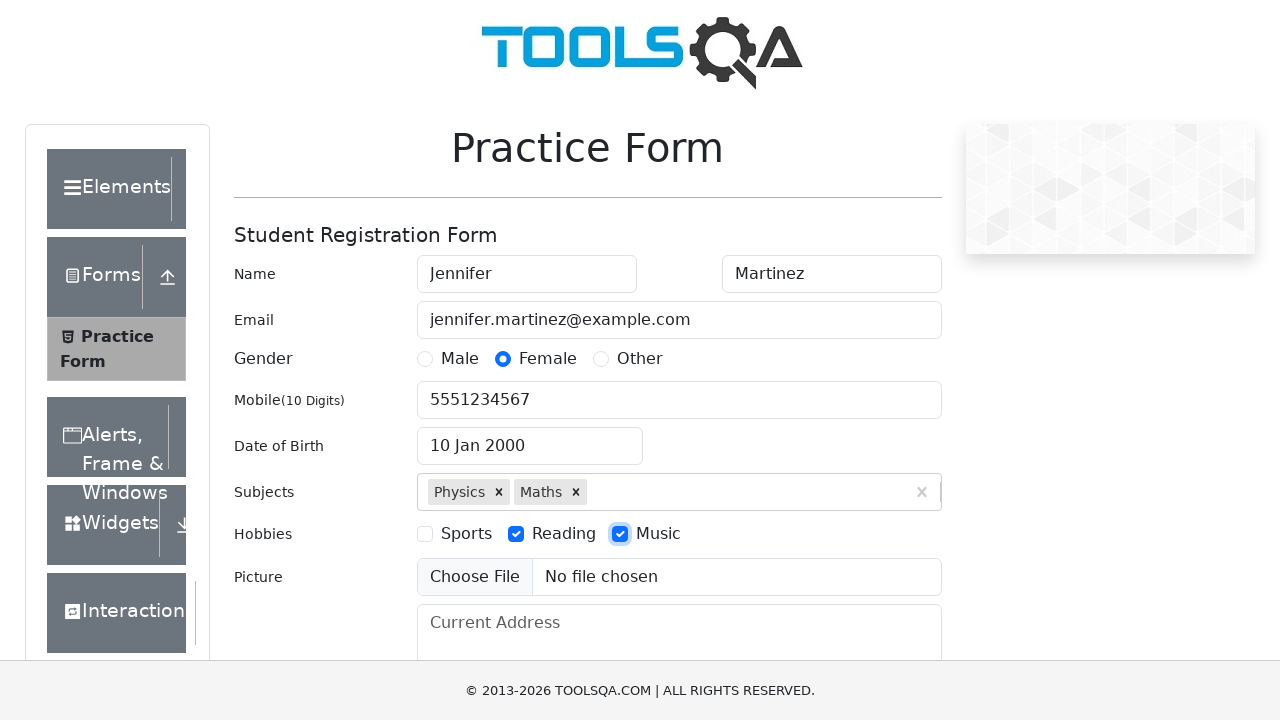

Filled address field with '742 Evergreen Terrace' on #currentAddress
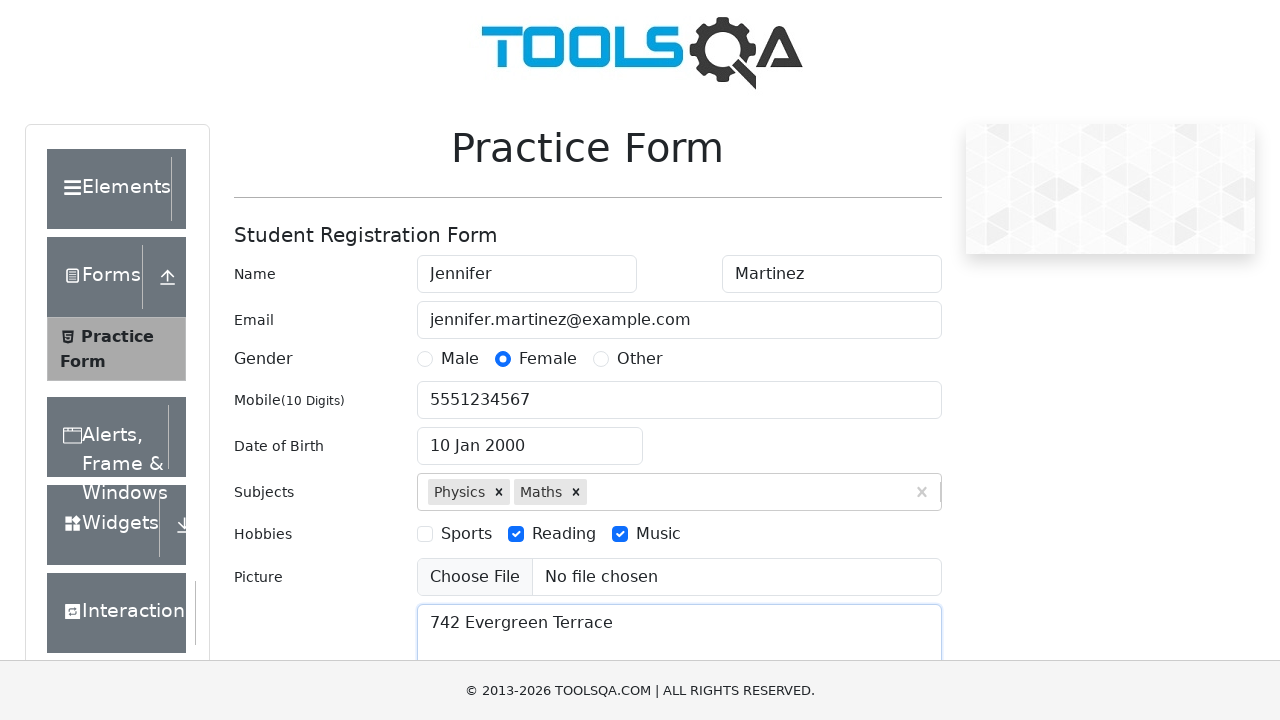

Clicked state dropdown at (527, 437) on #state
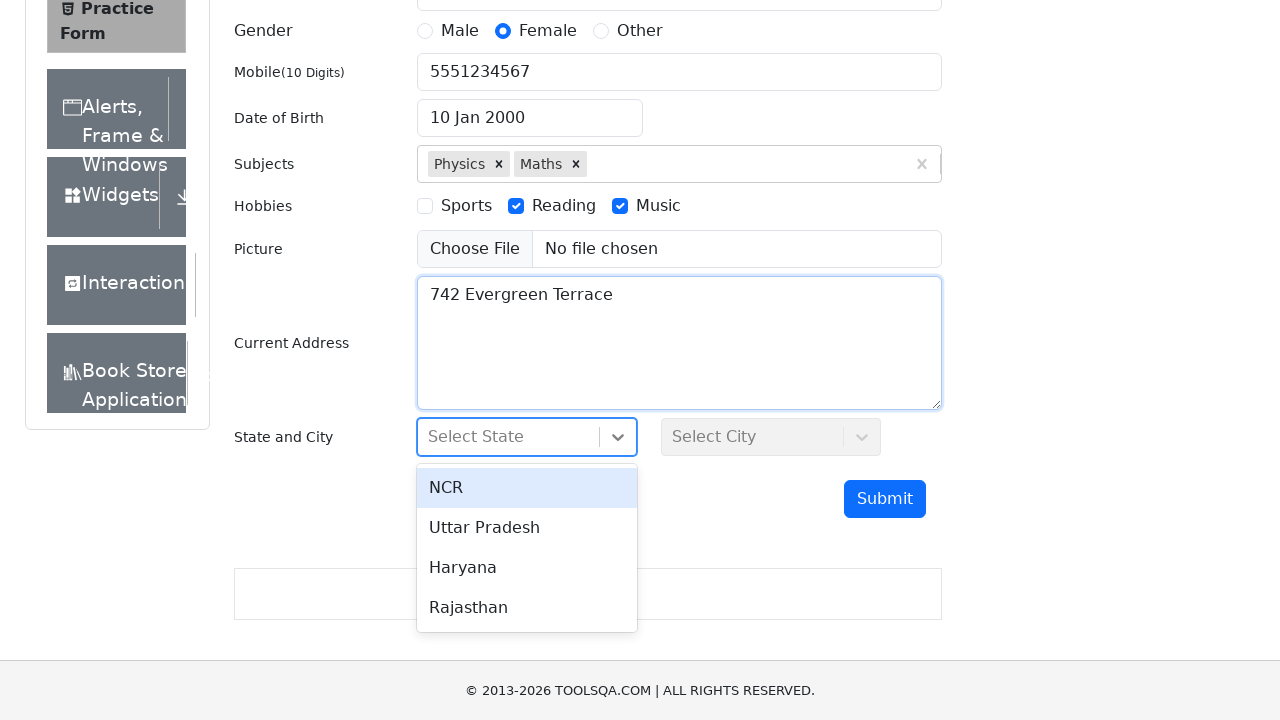

Selected a state from dropdown at (527, 488) on div[id*='react-select'][id*='option']
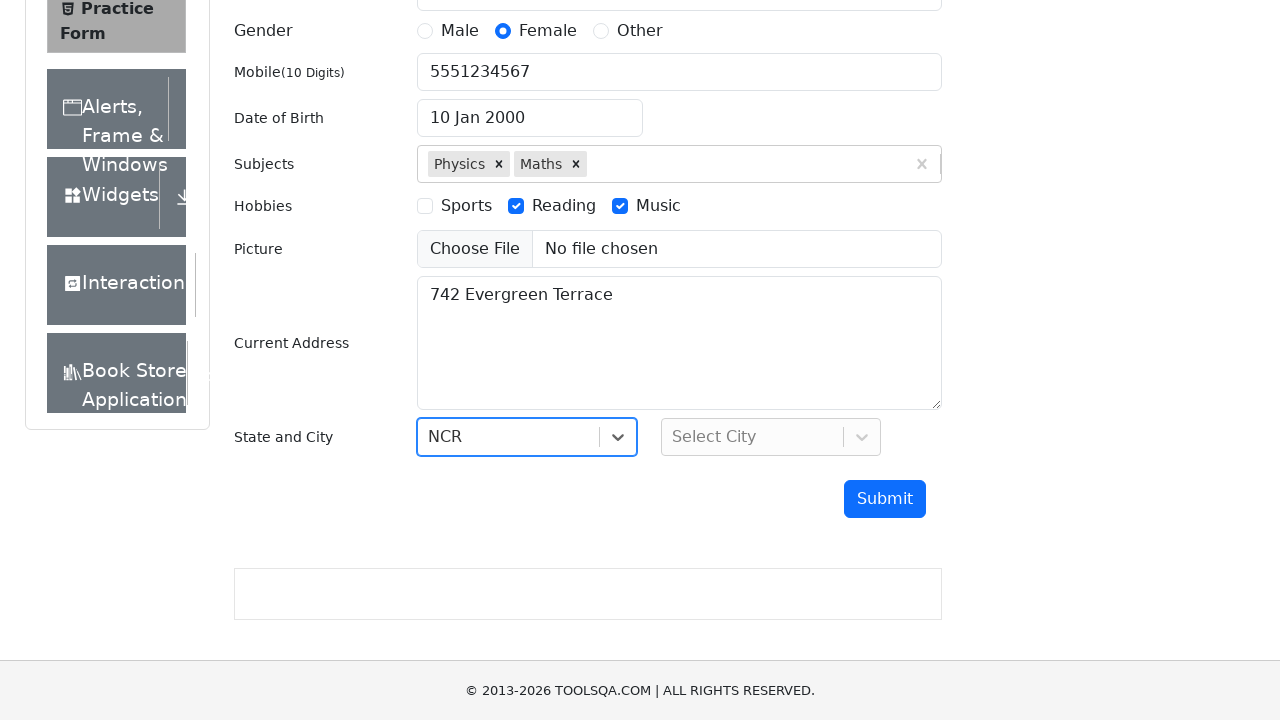

Clicked city dropdown at (771, 437) on #city
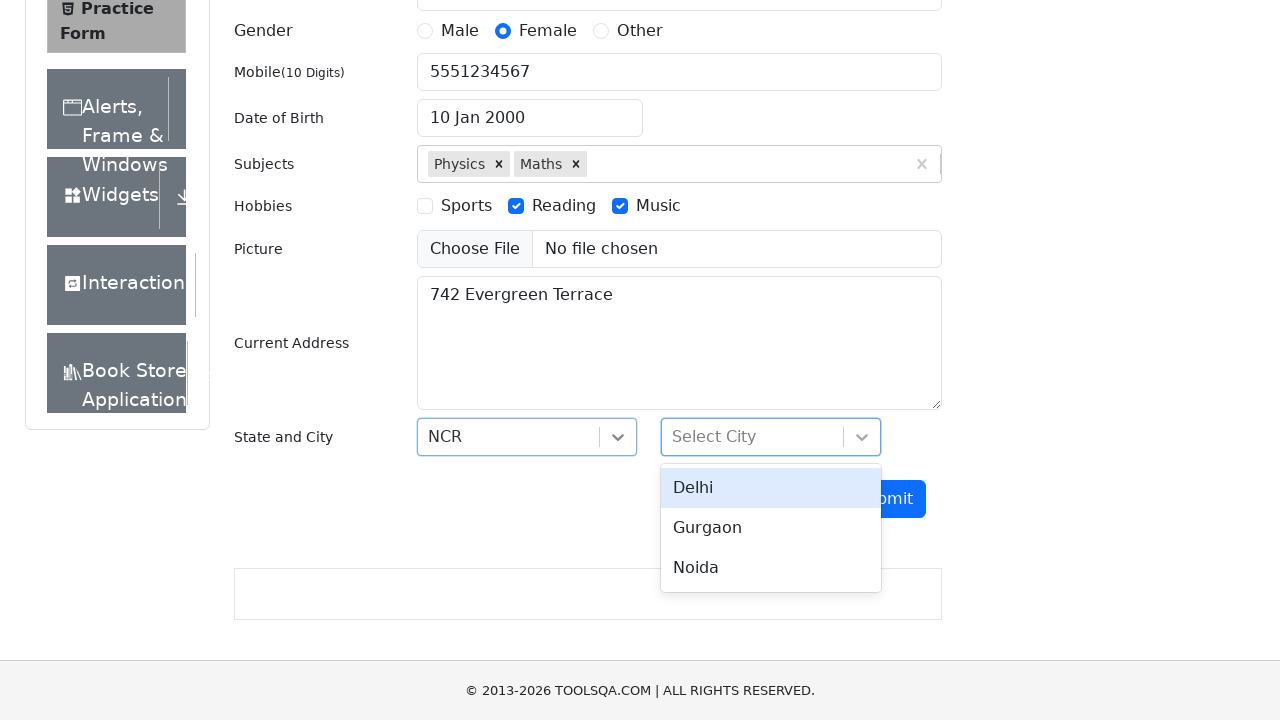

Selected a city from dropdown at (771, 488) on div[id*='react-select'][id*='option']
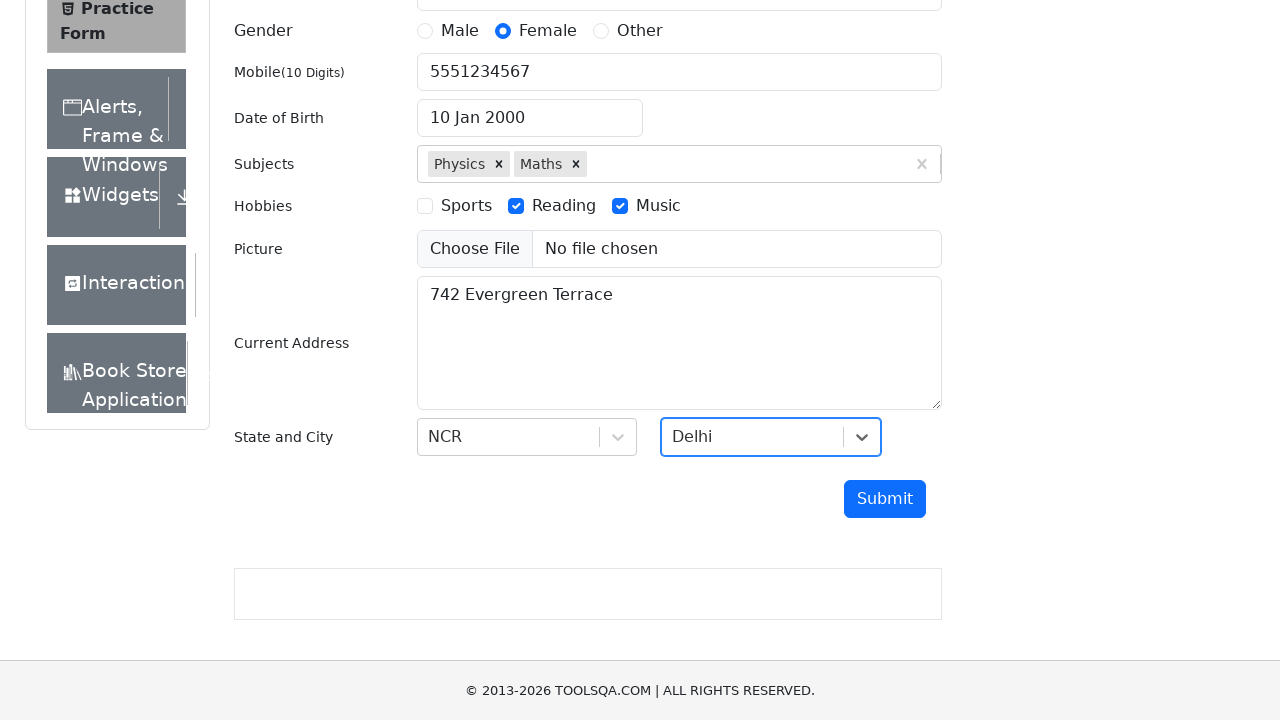

Scrolled submit button into view
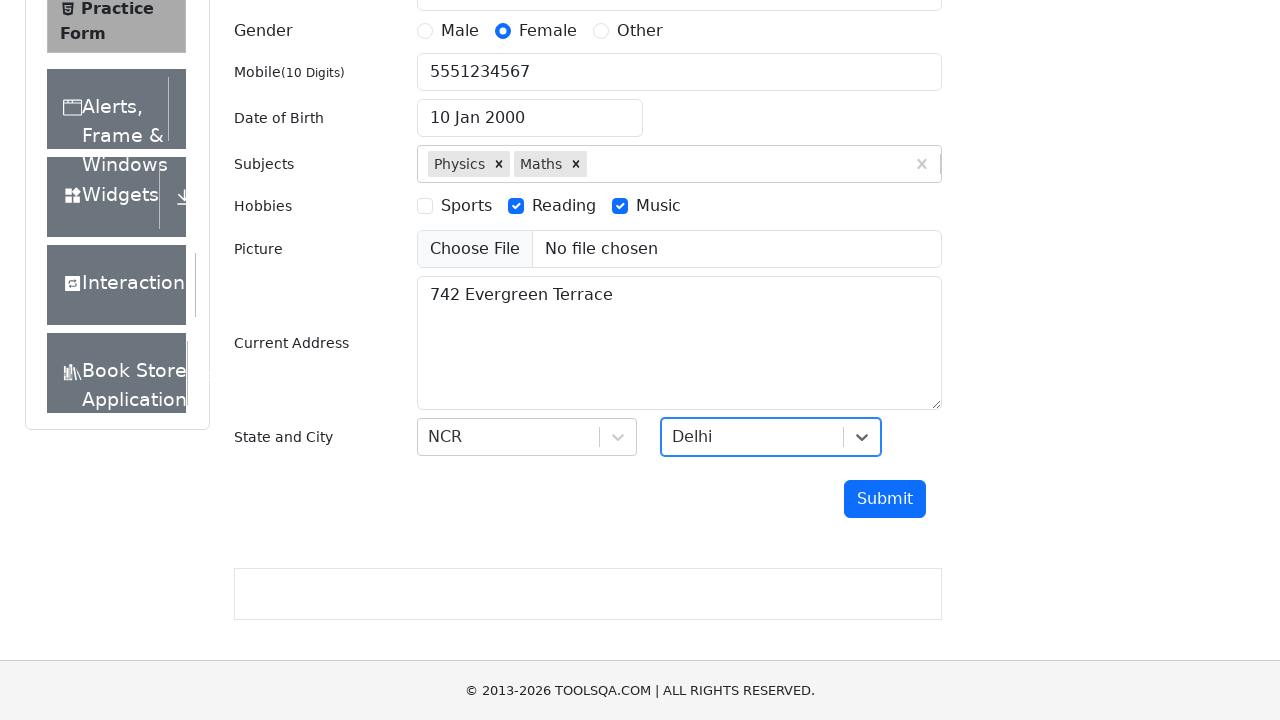

Clicked submit button to submit form at (885, 499) on #submit
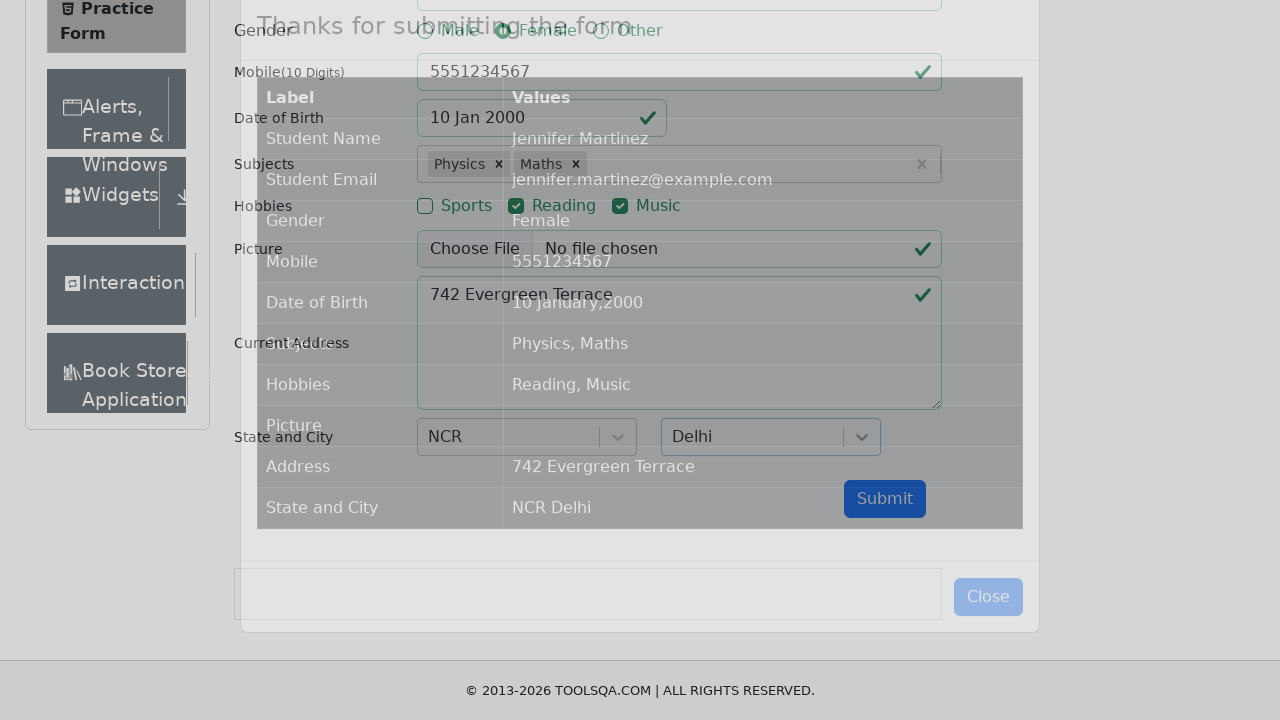

Submission confirmation modal appeared
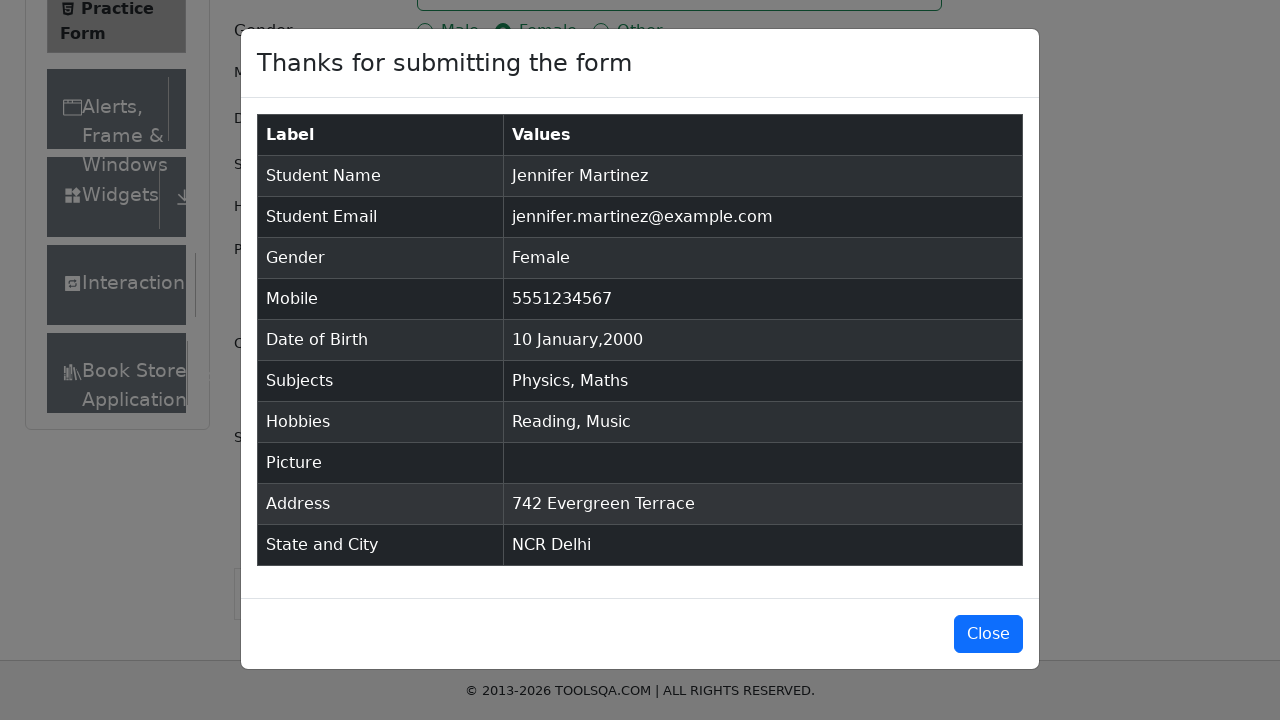

Clicked close button to close confirmation modal at (988, 634) on #closeLargeModal
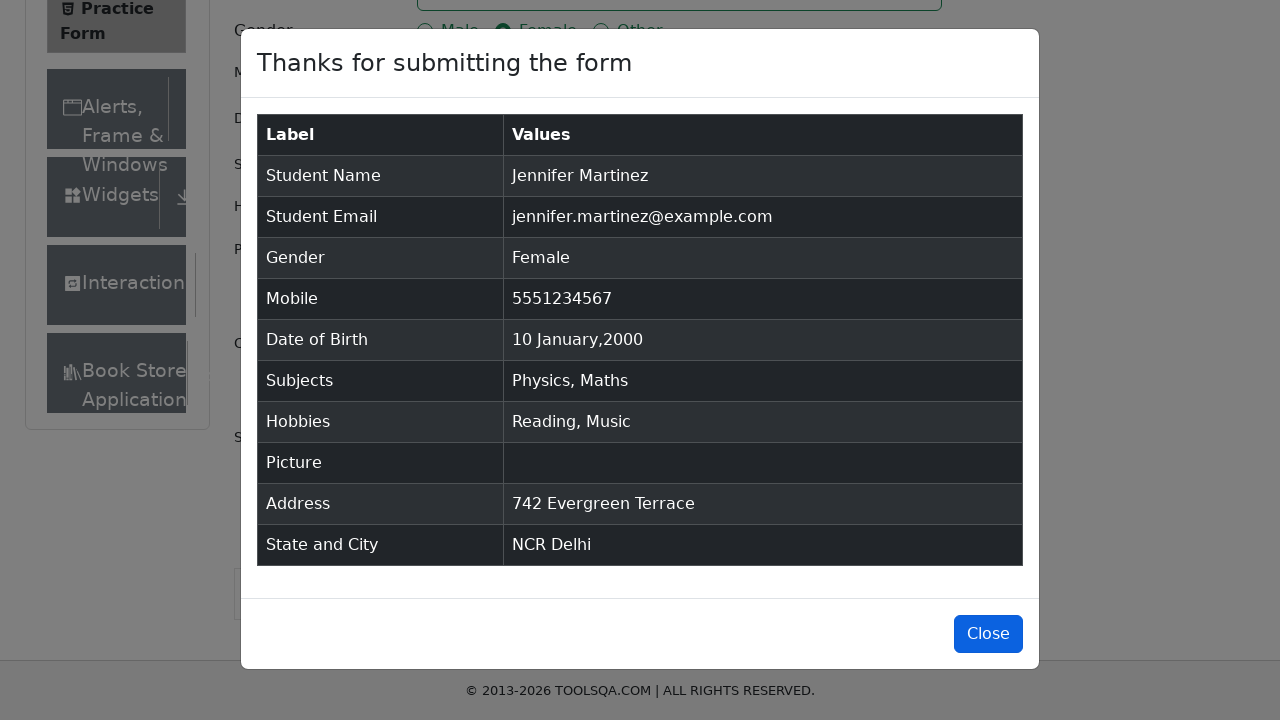

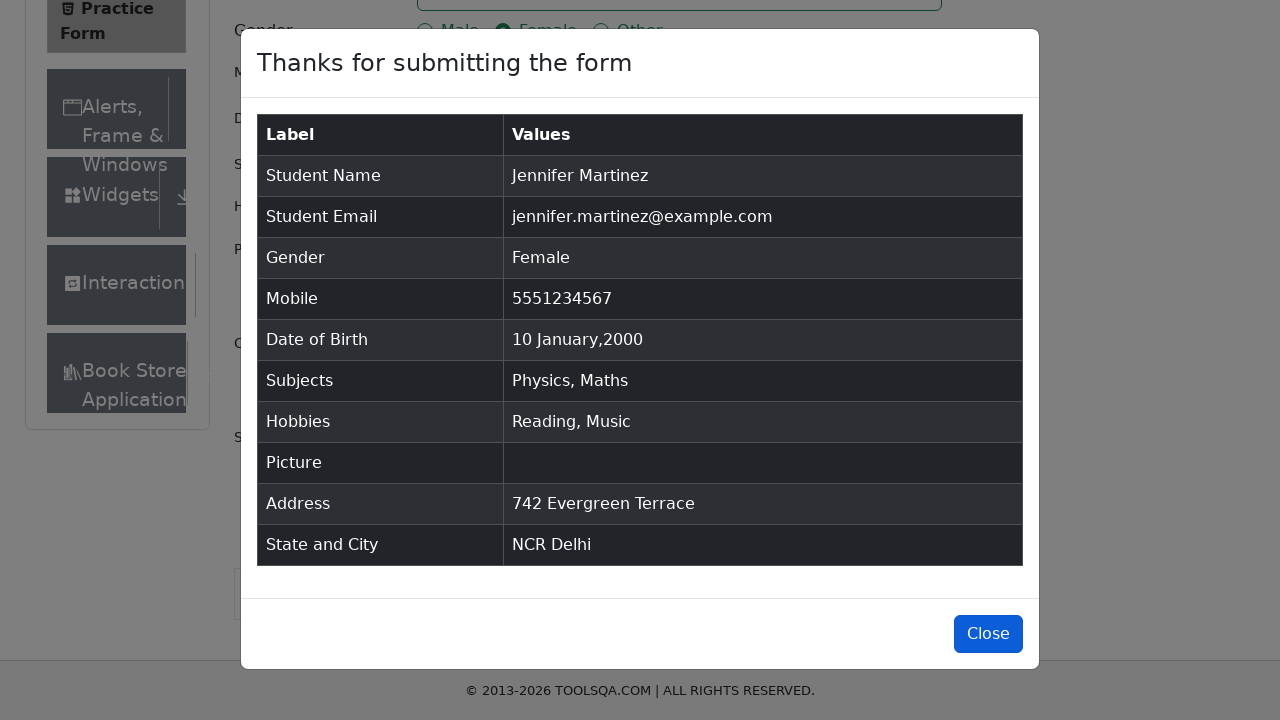